Tests a multi-step form flow by first clicking a link identified by a calculated number, then filling out a form with name, last name, city, and country fields, and submitting it.

Starting URL: http://suninjuly.github.io/find_link_text

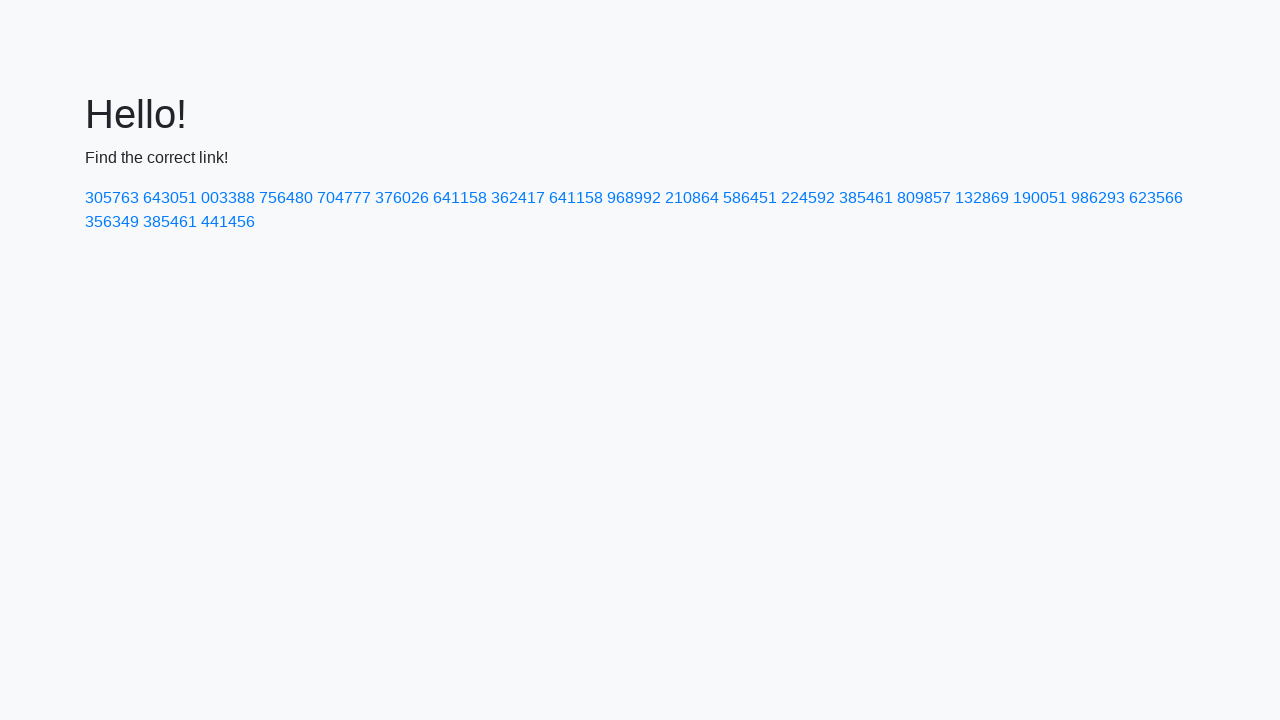

Clicked link with calculated text '224592' at (808, 198) on a:text-is('224592')
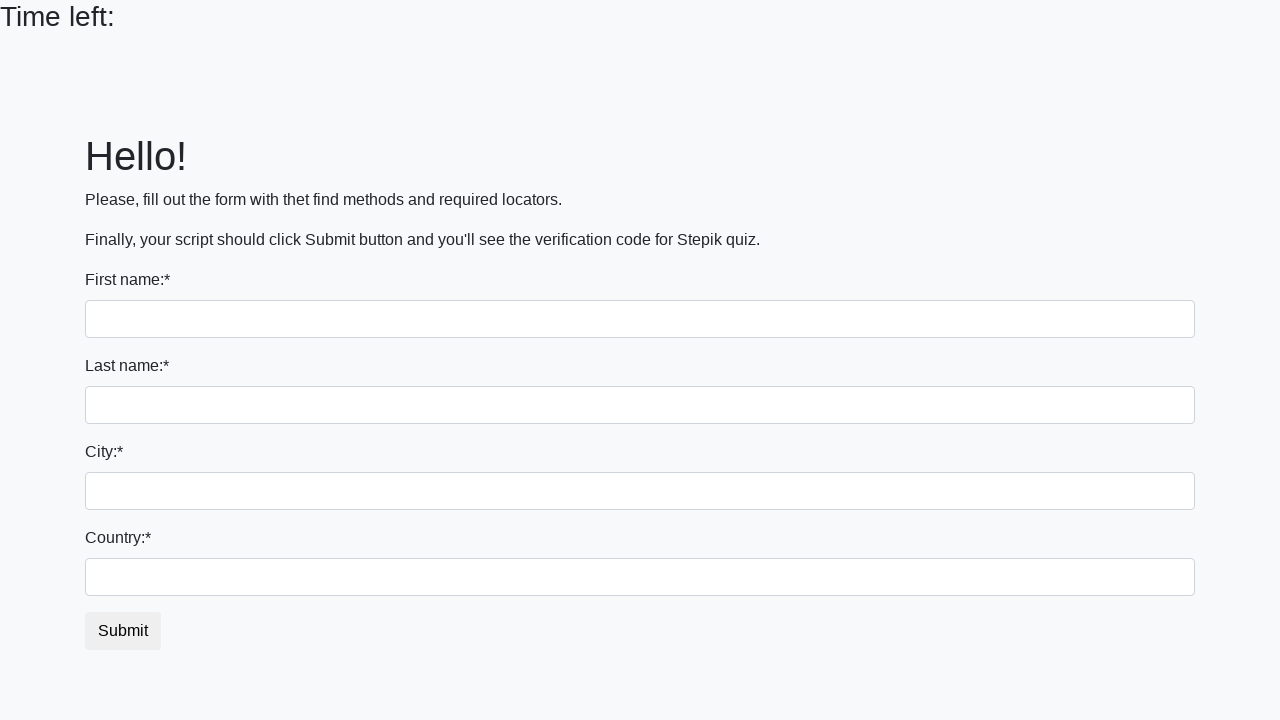

Filled name field with 'Ivan' on input
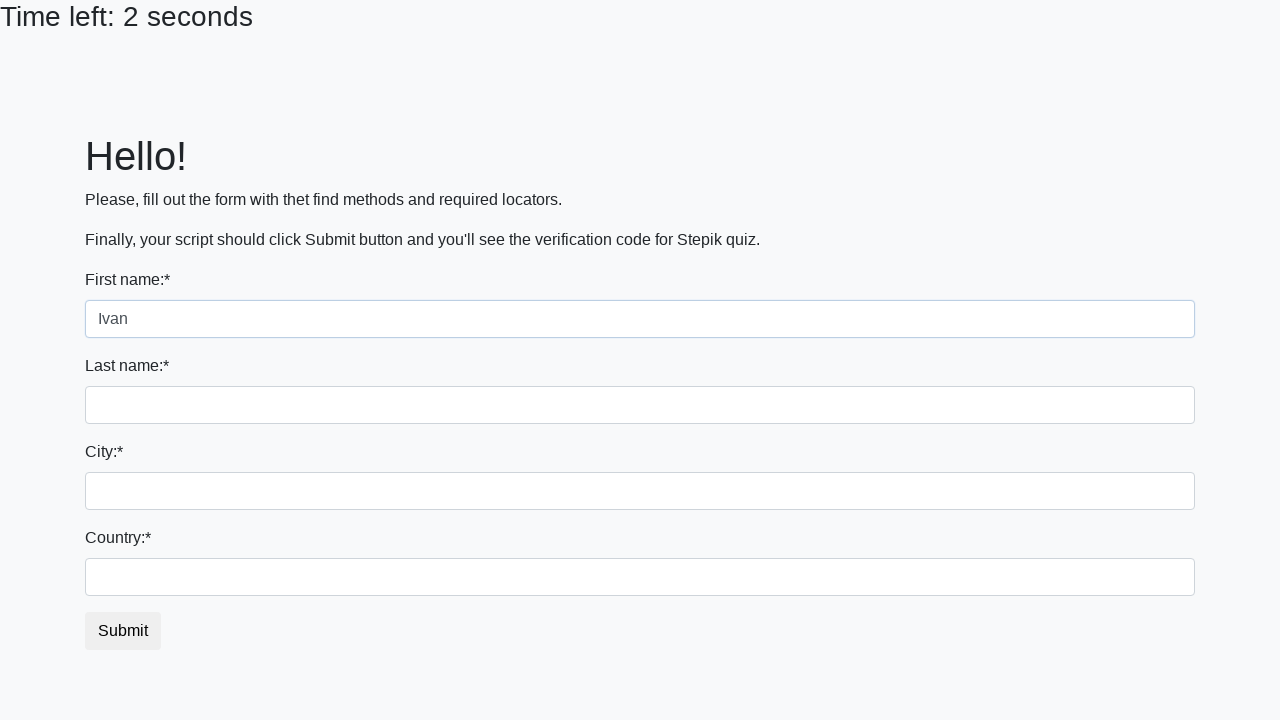

Filled last name field with 'Petrov' on input[name='last_name']
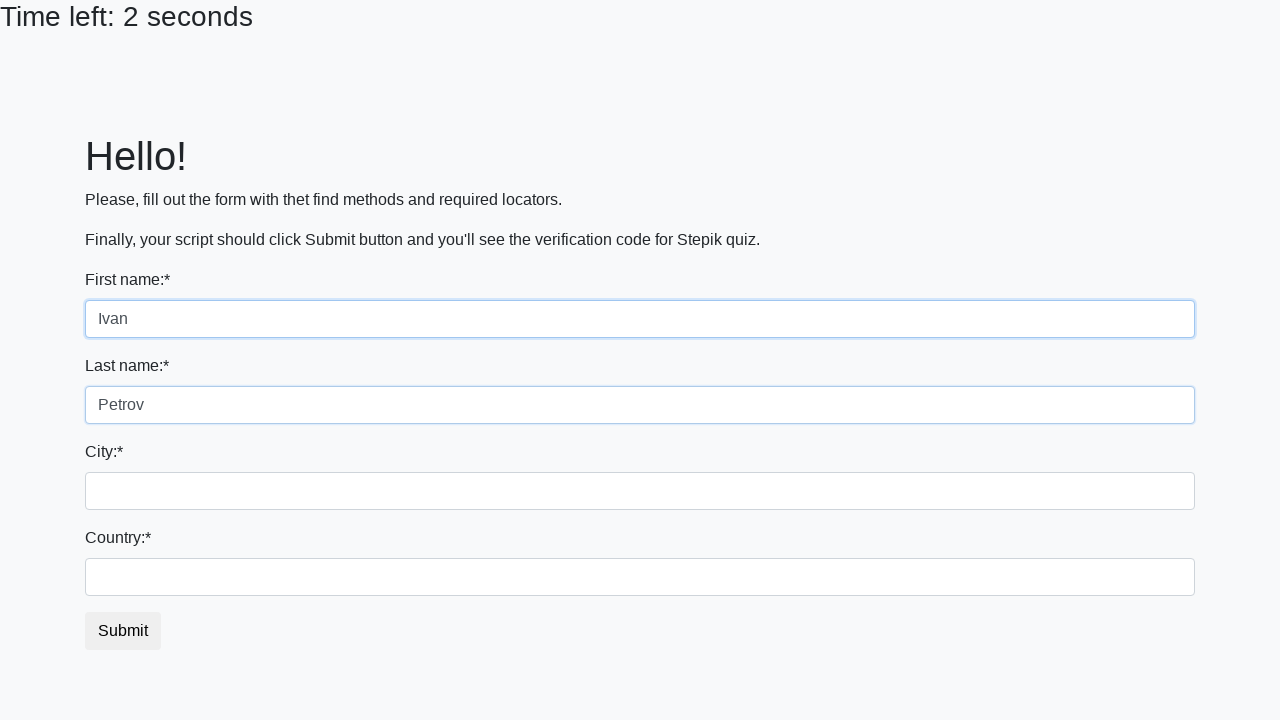

Filled city field with 'Smolensk' on .form-control.city
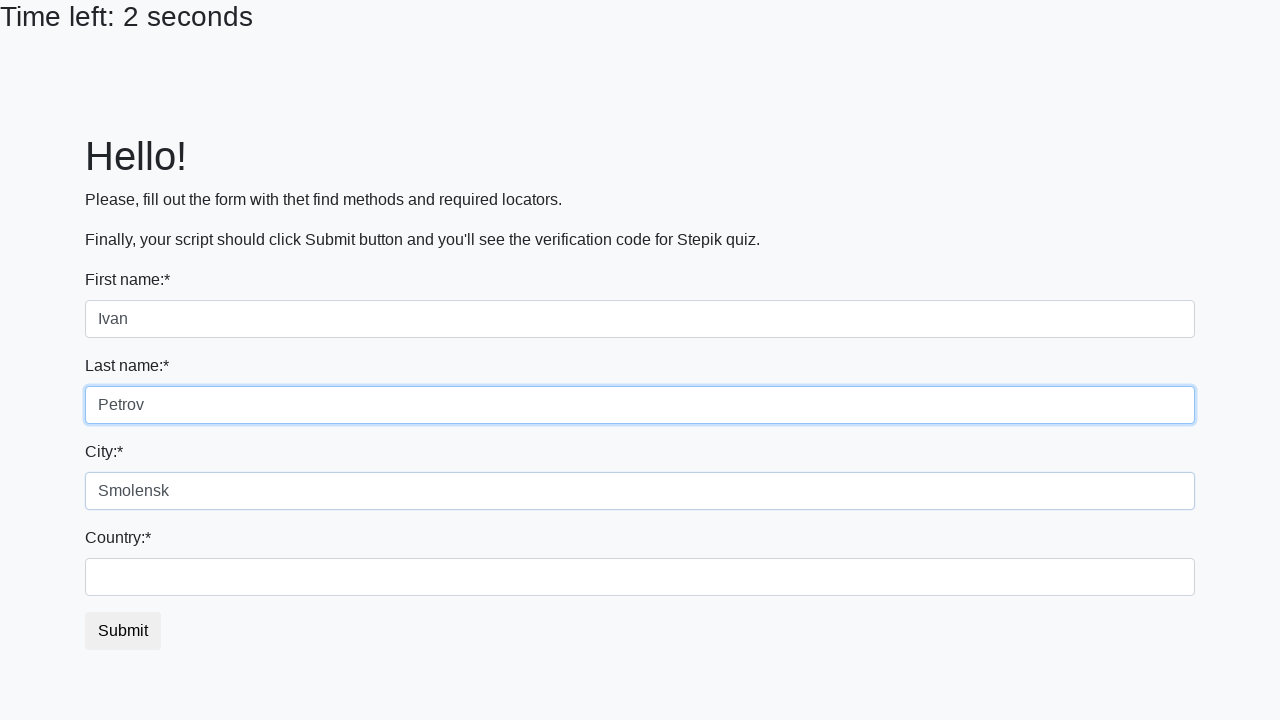

Filled country field with 'Russia' on #country
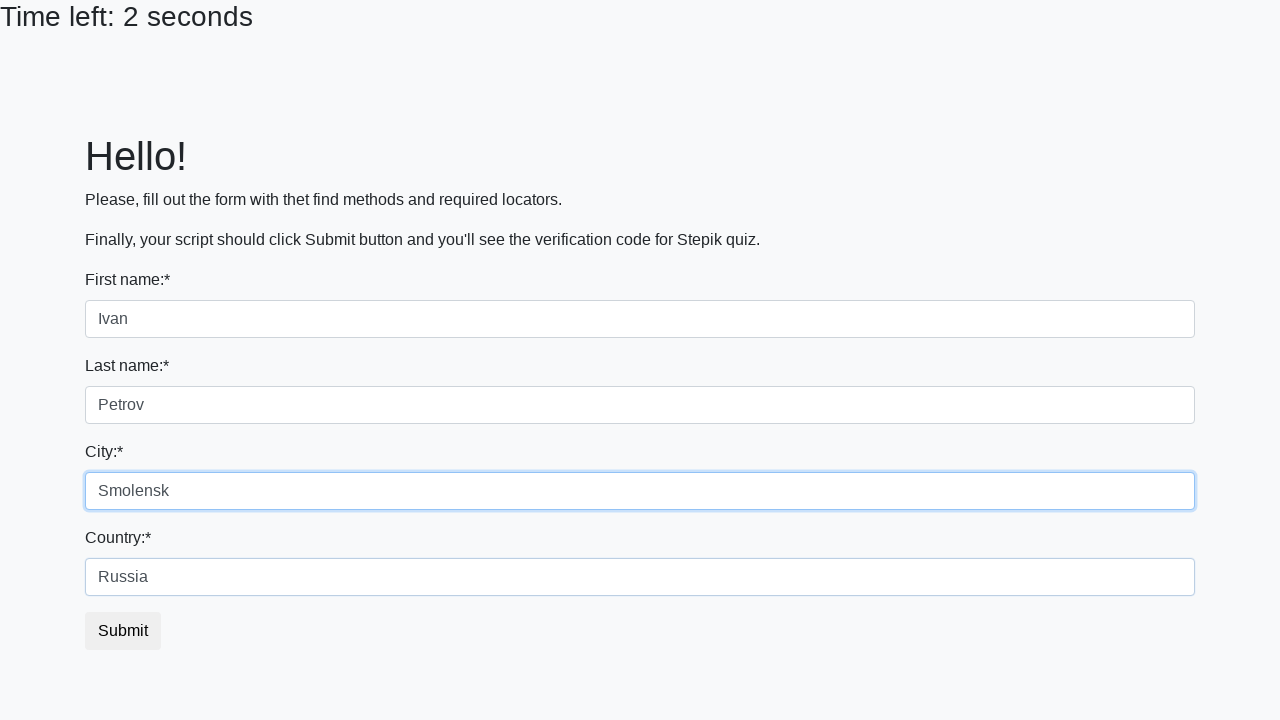

Clicked submit button to complete form at (123, 631) on button.btn
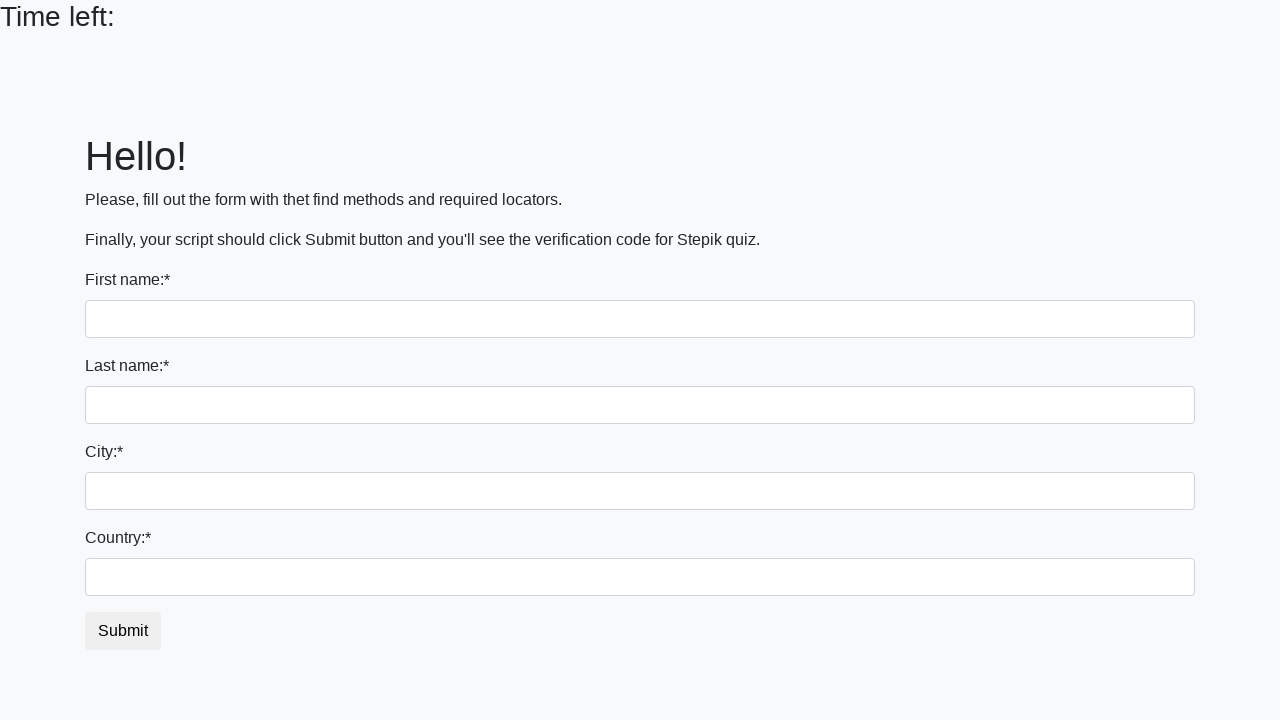

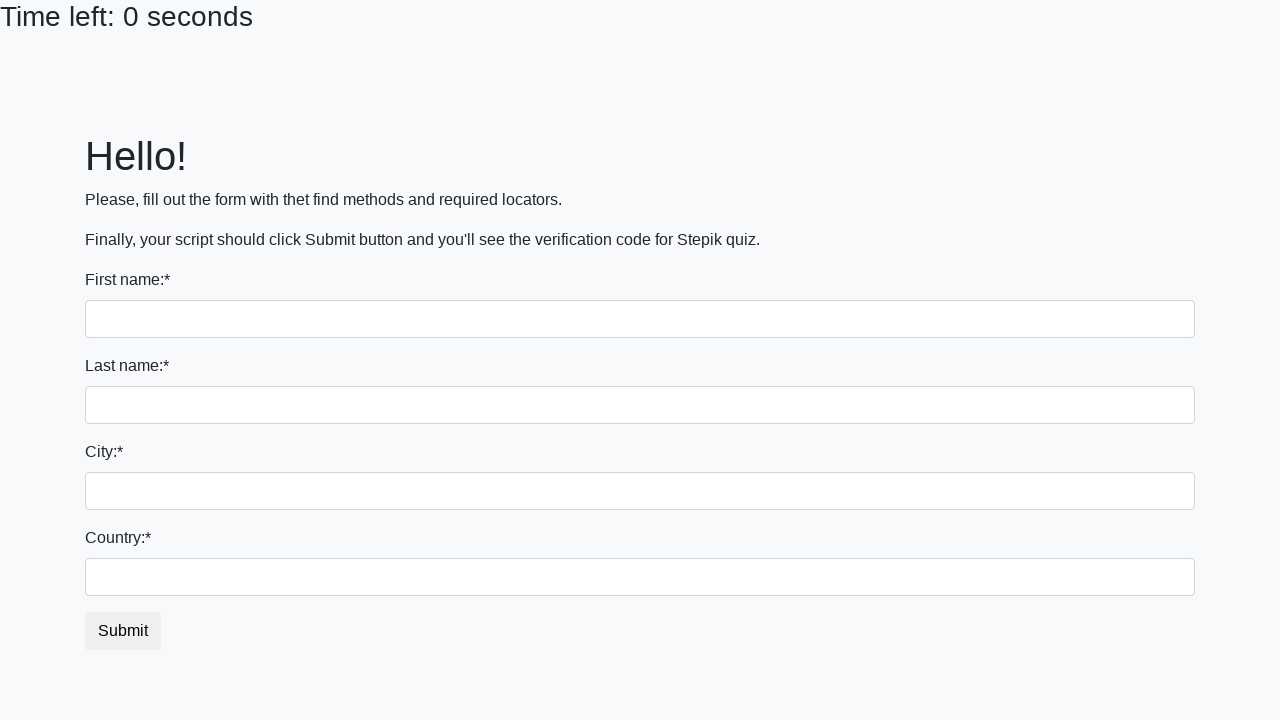